Tests radio button selection functionality by clicking on different radio buttons on a form

Starting URL: http://www.echoecho.com/htmlforms10.htm

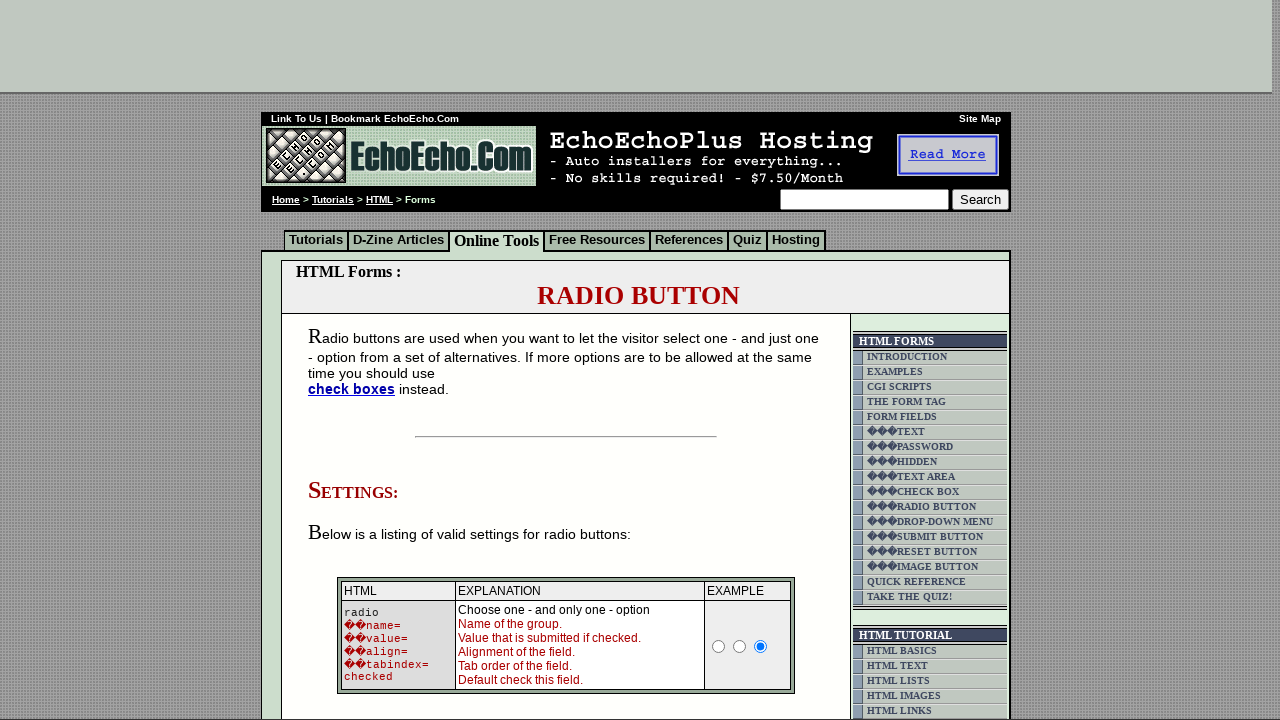

Clicked first radio button with name 'radio1' at (719, 646) on xpath=//*[@name='radio1']
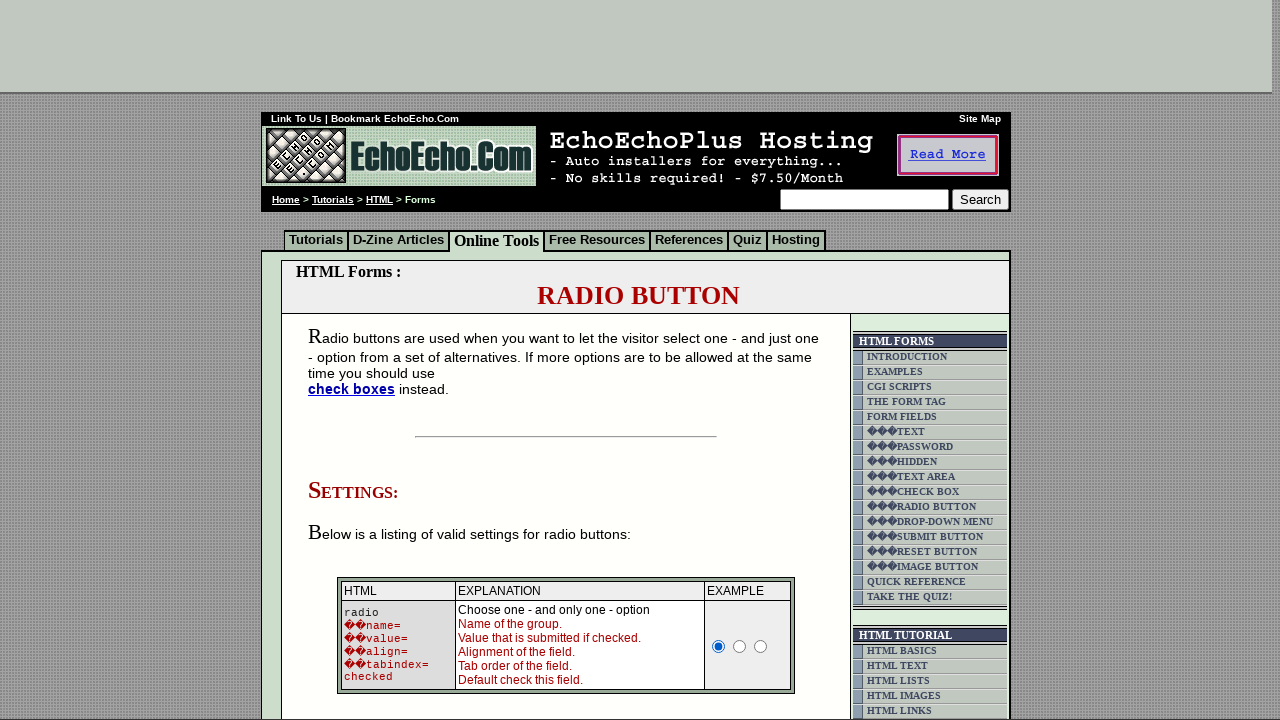

Located all radio buttons on the page
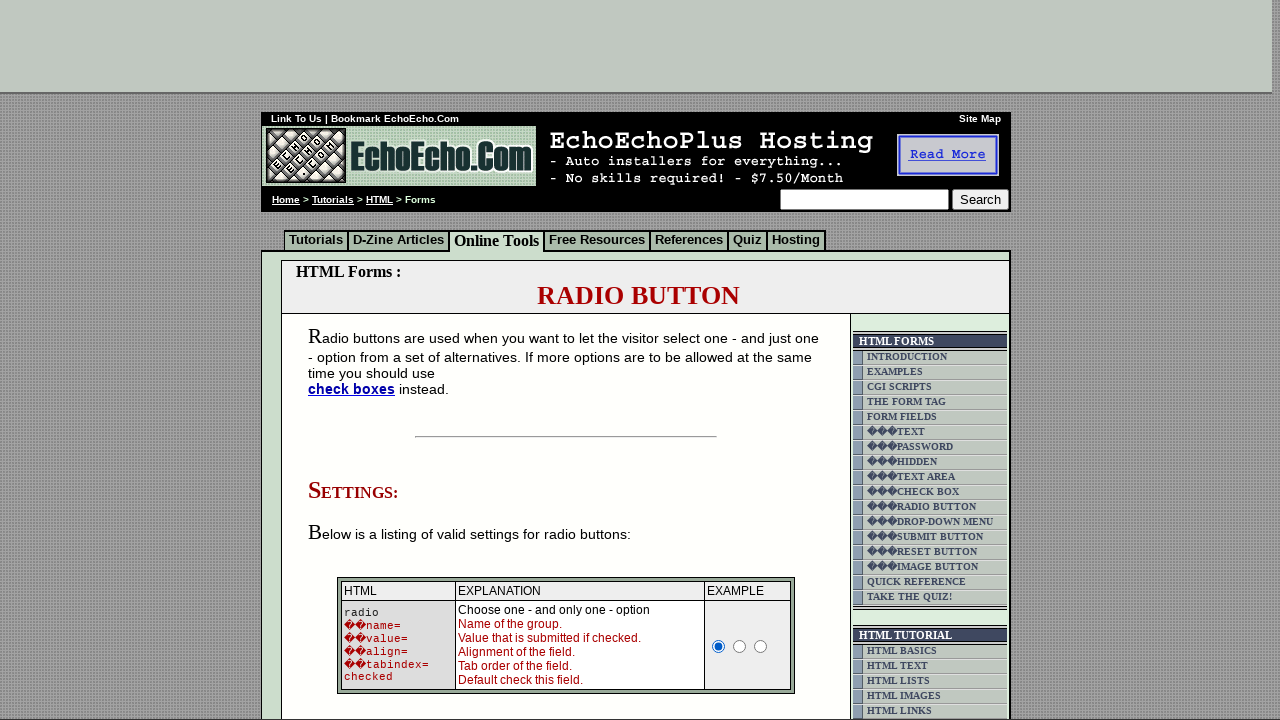

Clicked the second radio button at (740, 646) on xpath=//*[@type='radio'] >> nth=1
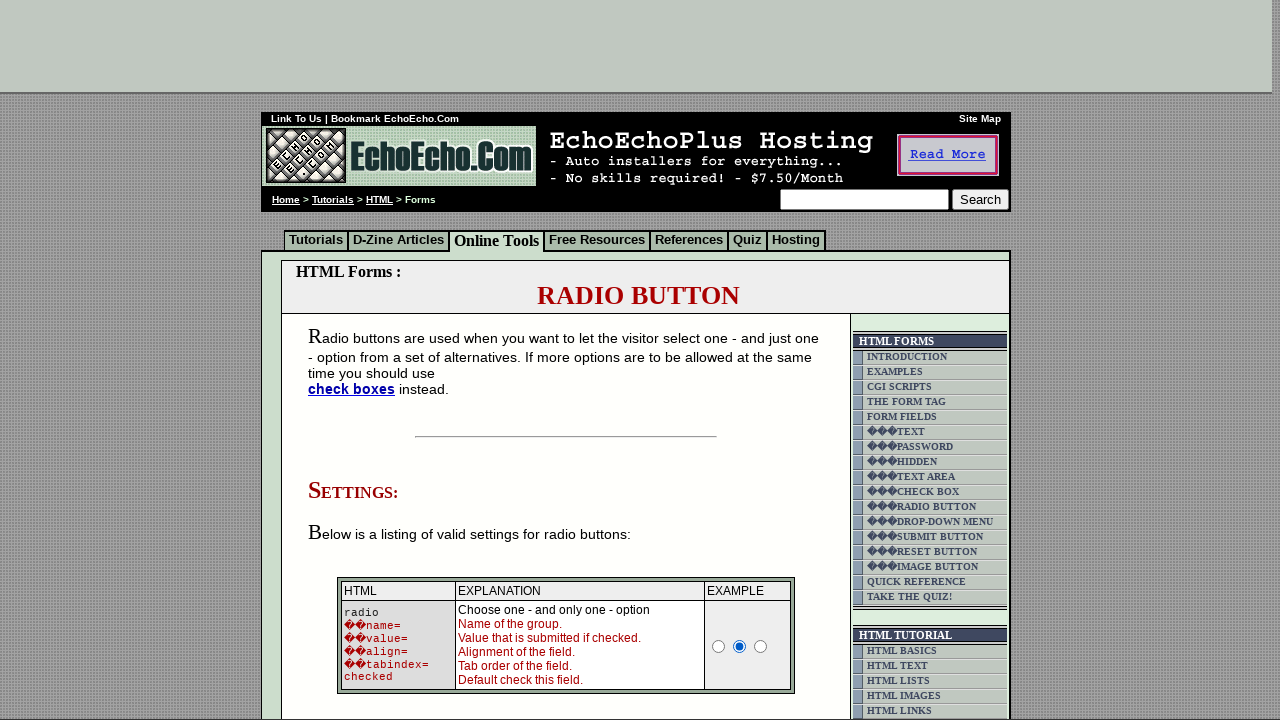

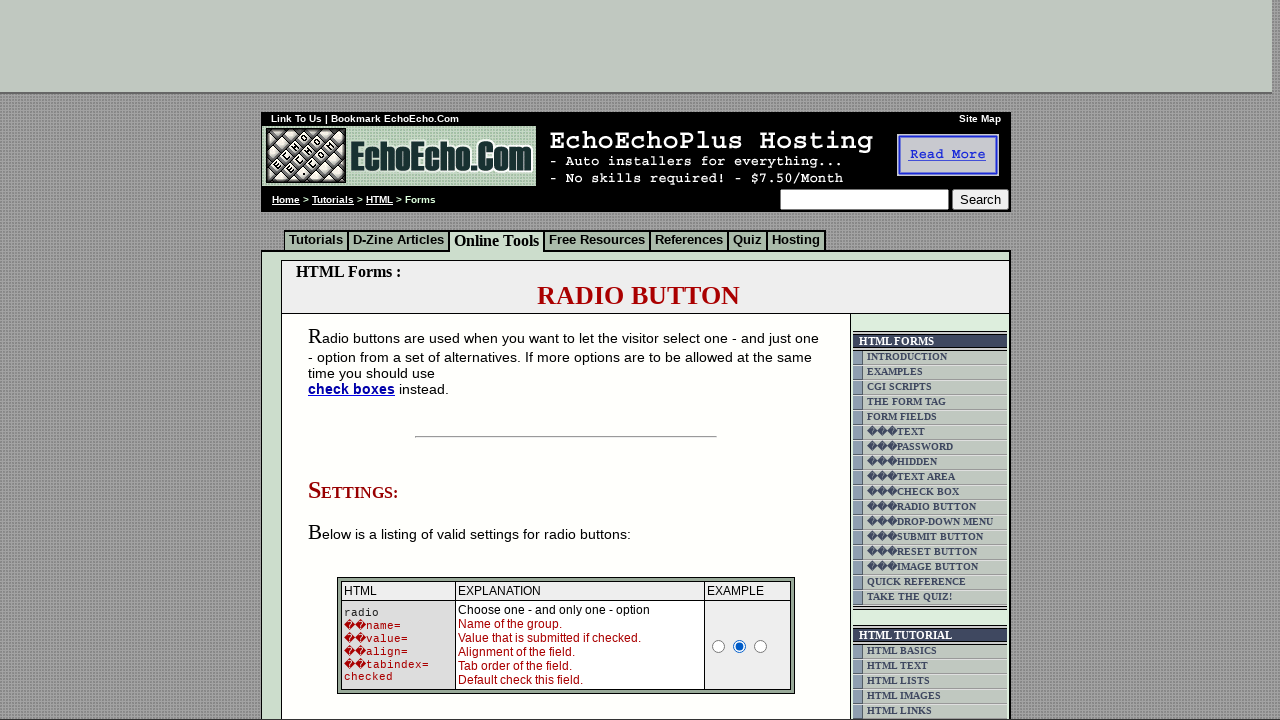